Tests checkbox functionality by verifying initial states, clicking to select the first checkbox, and clicking to deselect the second checkbox

Starting URL: https://the-internet.herokuapp.com/checkboxes

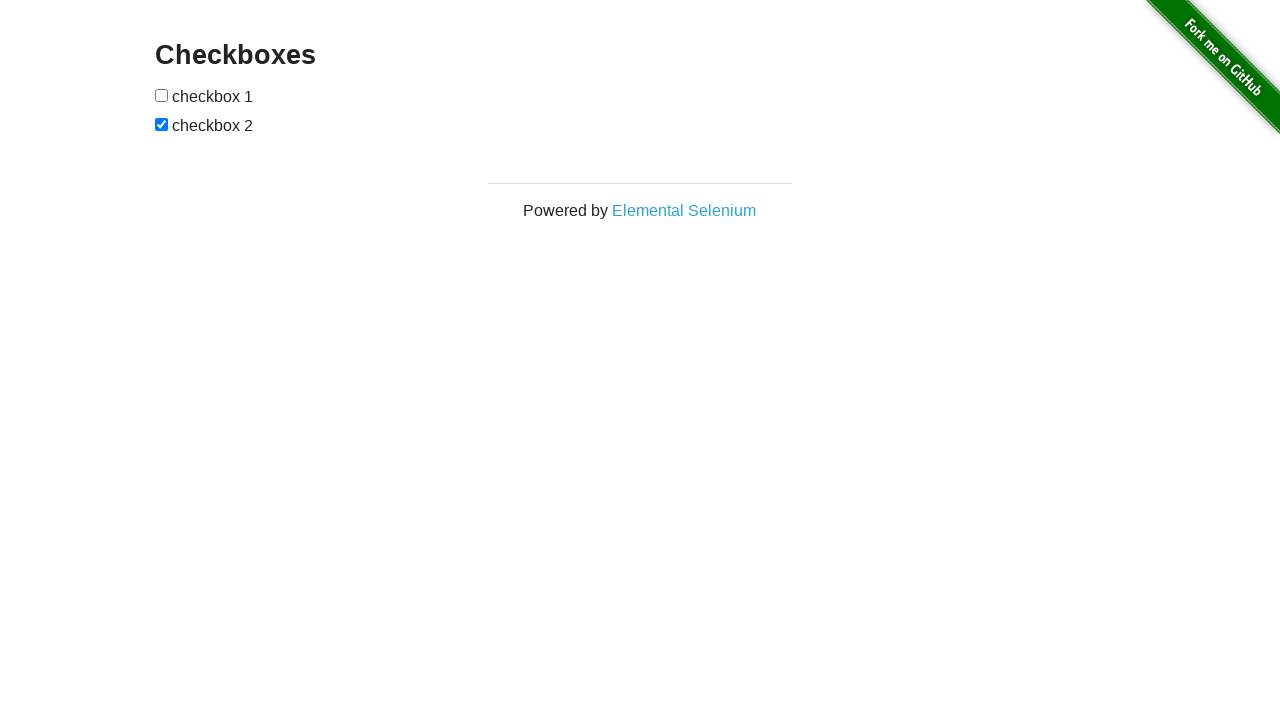

Waited for page header to load
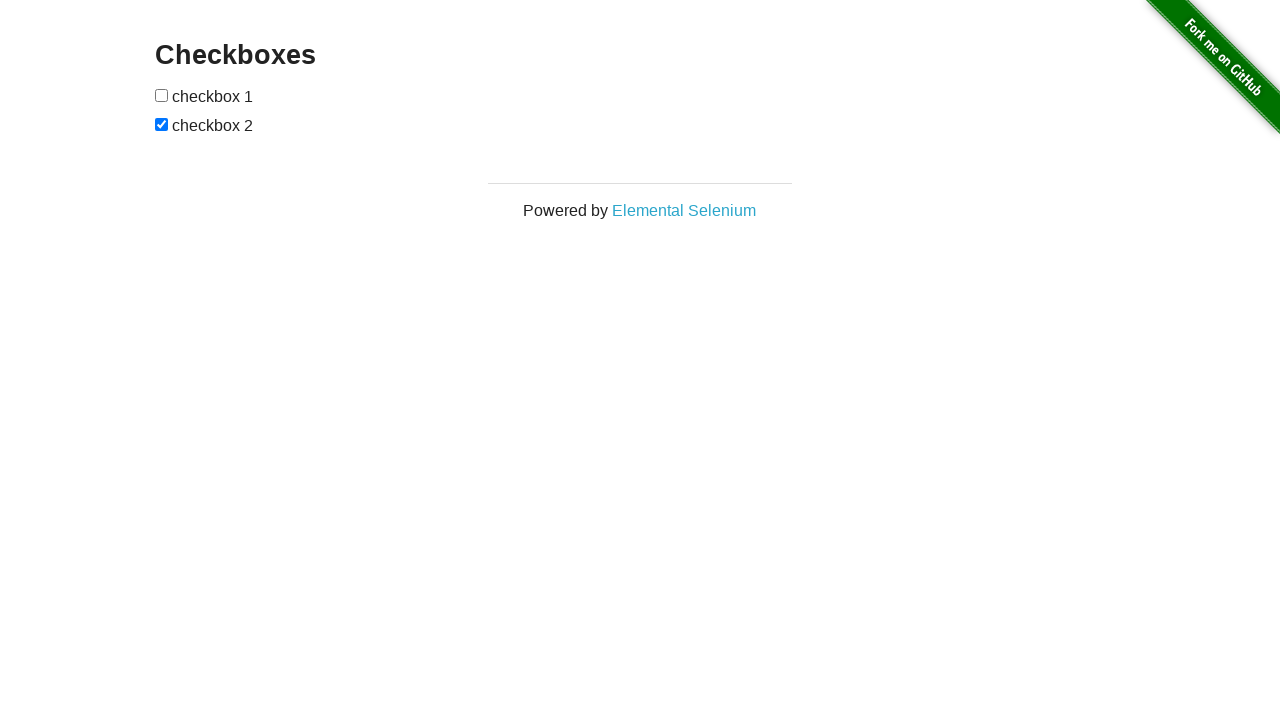

Located first checkbox element
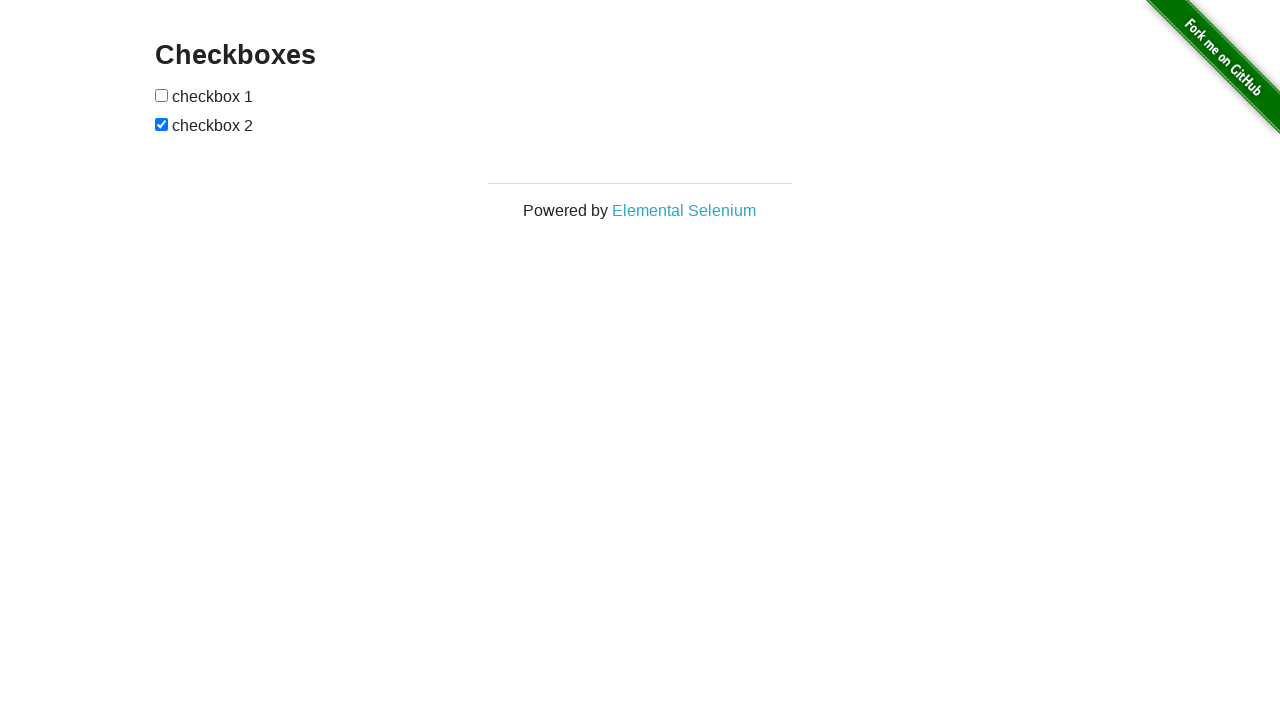

Located second checkbox element
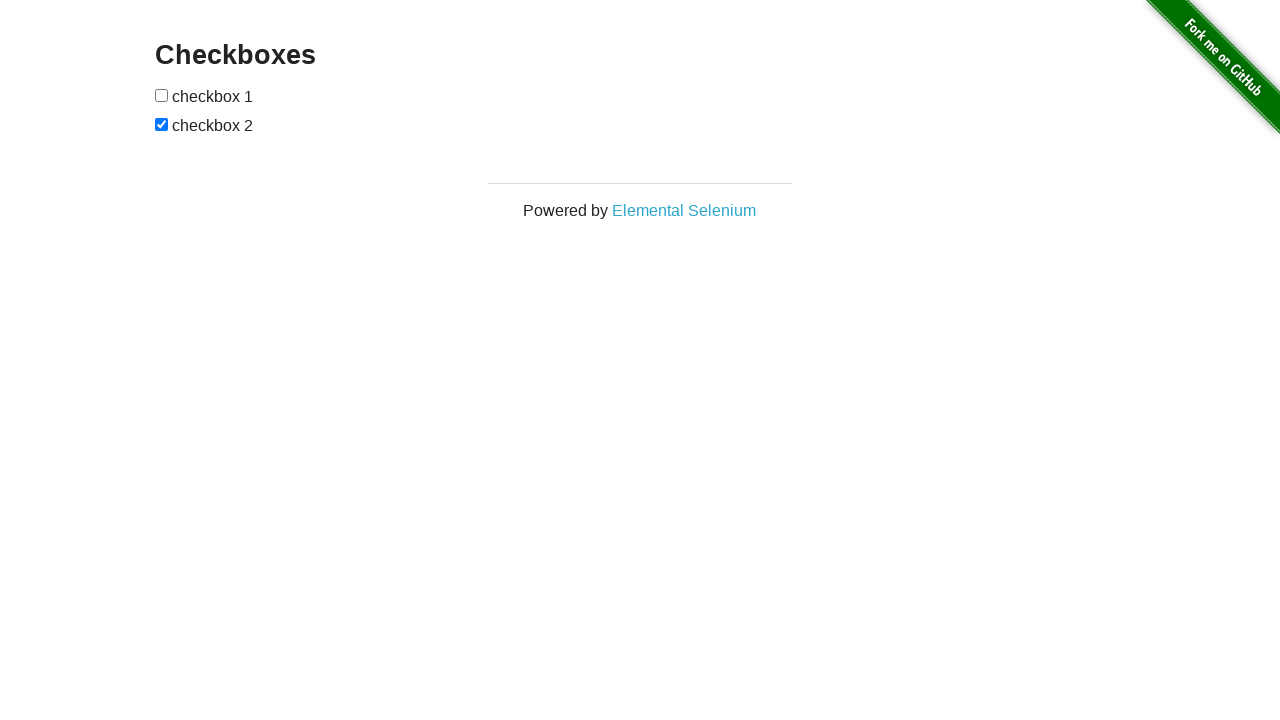

Clicked first checkbox to select it at (162, 95) on [type=checkbox]:nth-child(1)
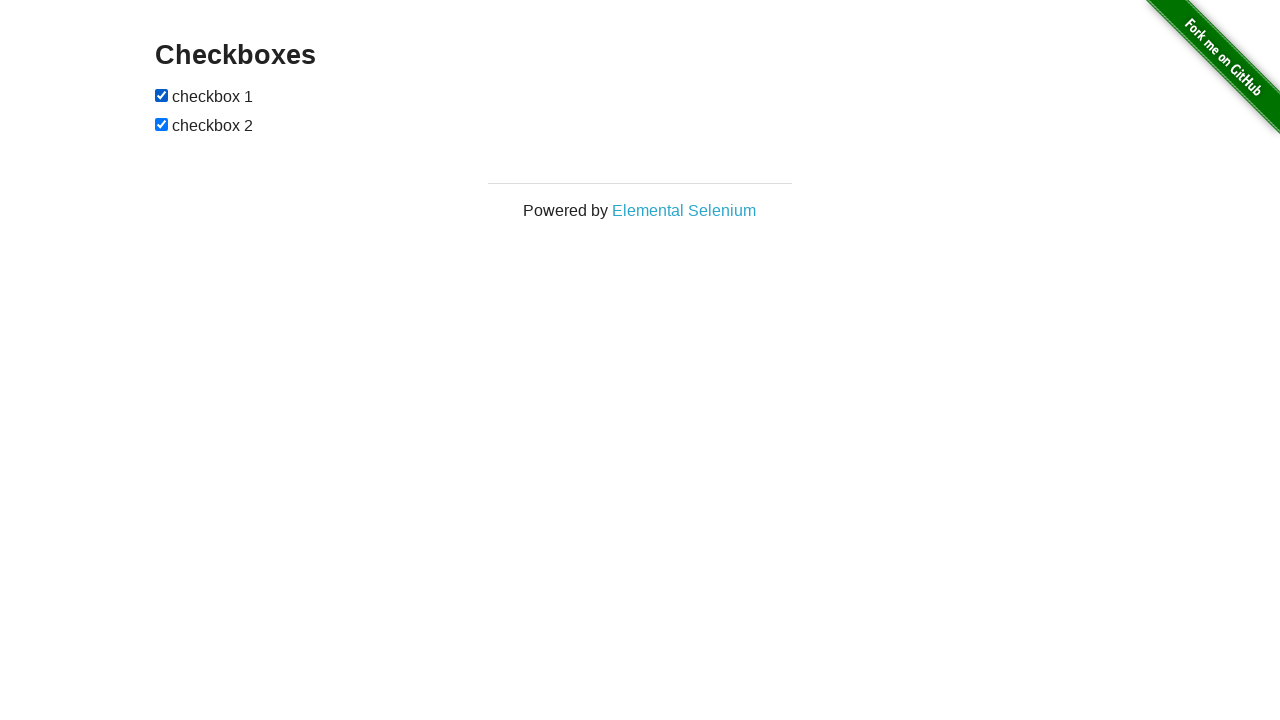

Clicked second checkbox to deselect it at (162, 124) on [type=checkbox]:nth-child(3)
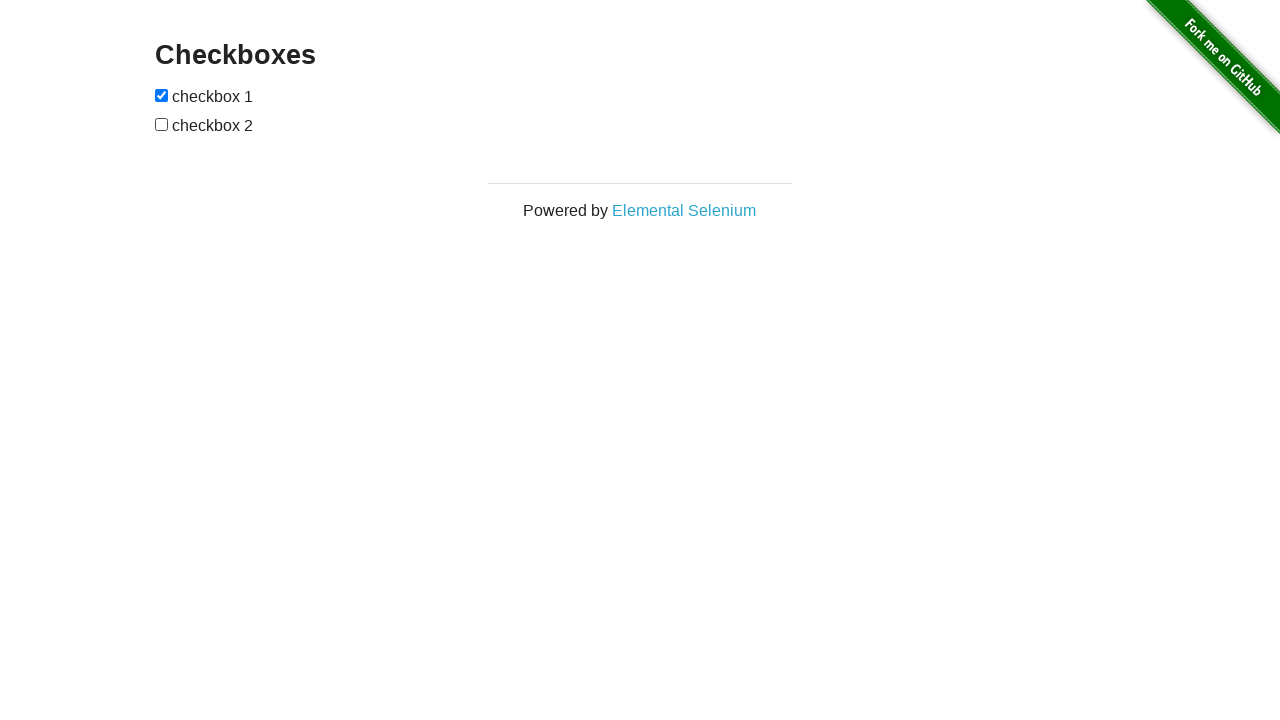

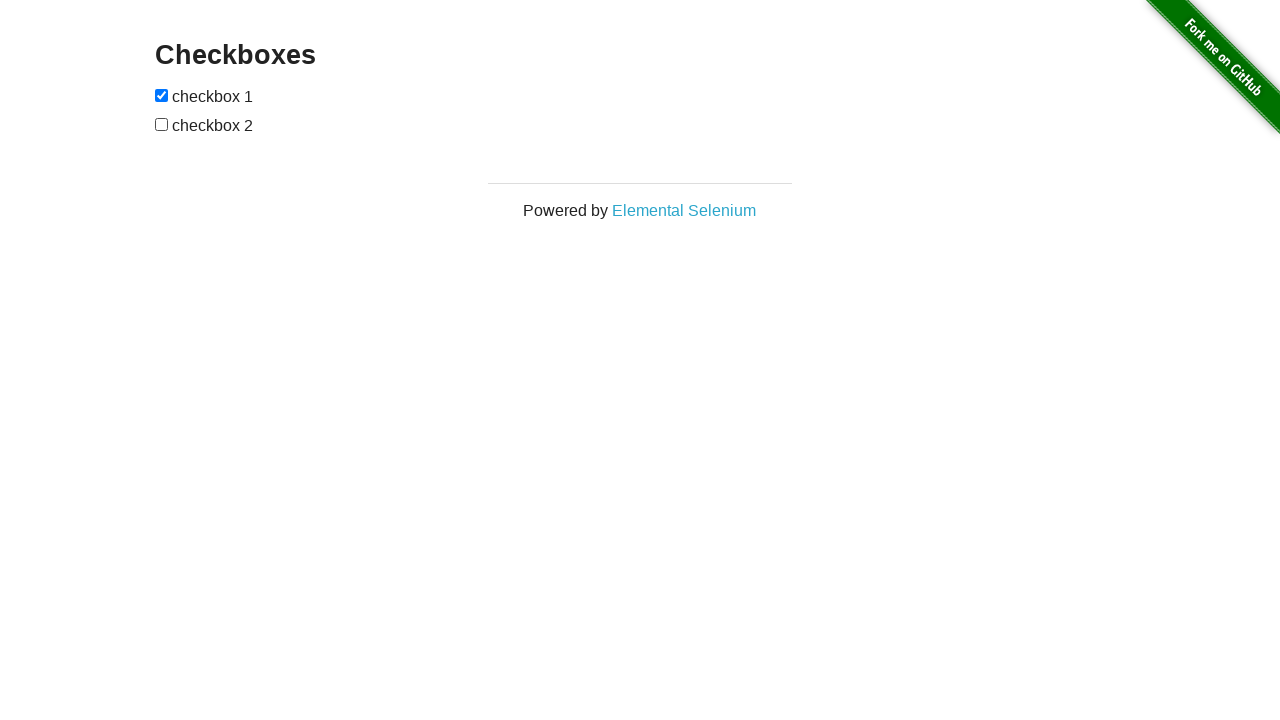